Tests hover functionality by hovering over an avatar and verifying that the caption/additional information appears

Starting URL: http://the-internet.herokuapp.com/hovers

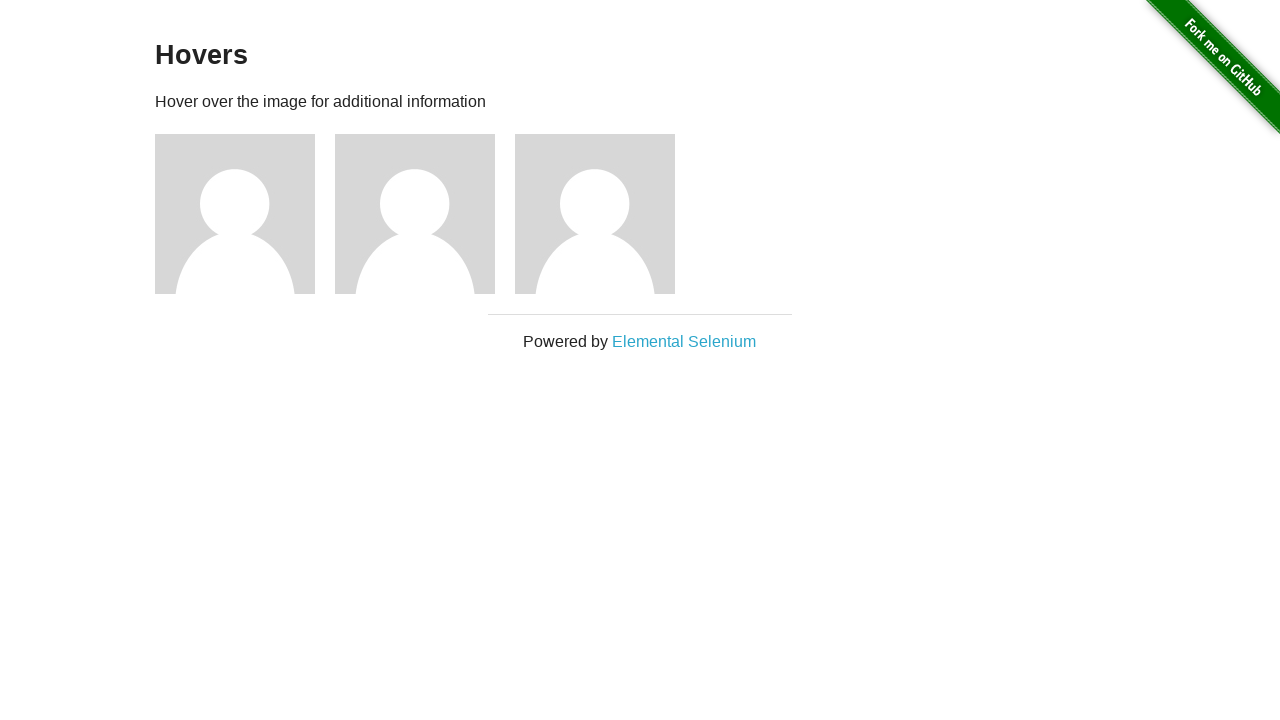

Hovered over the first avatar element at (245, 214) on .figure >> nth=0
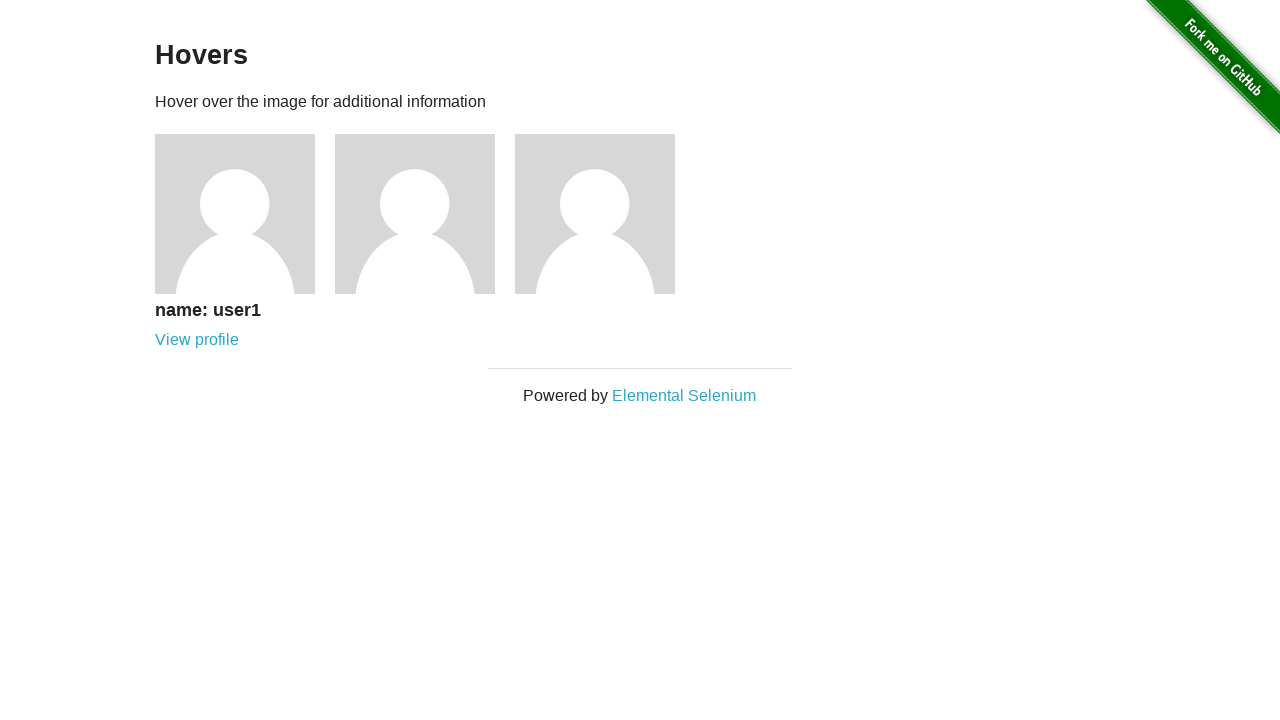

Verified that caption is visible after hovering
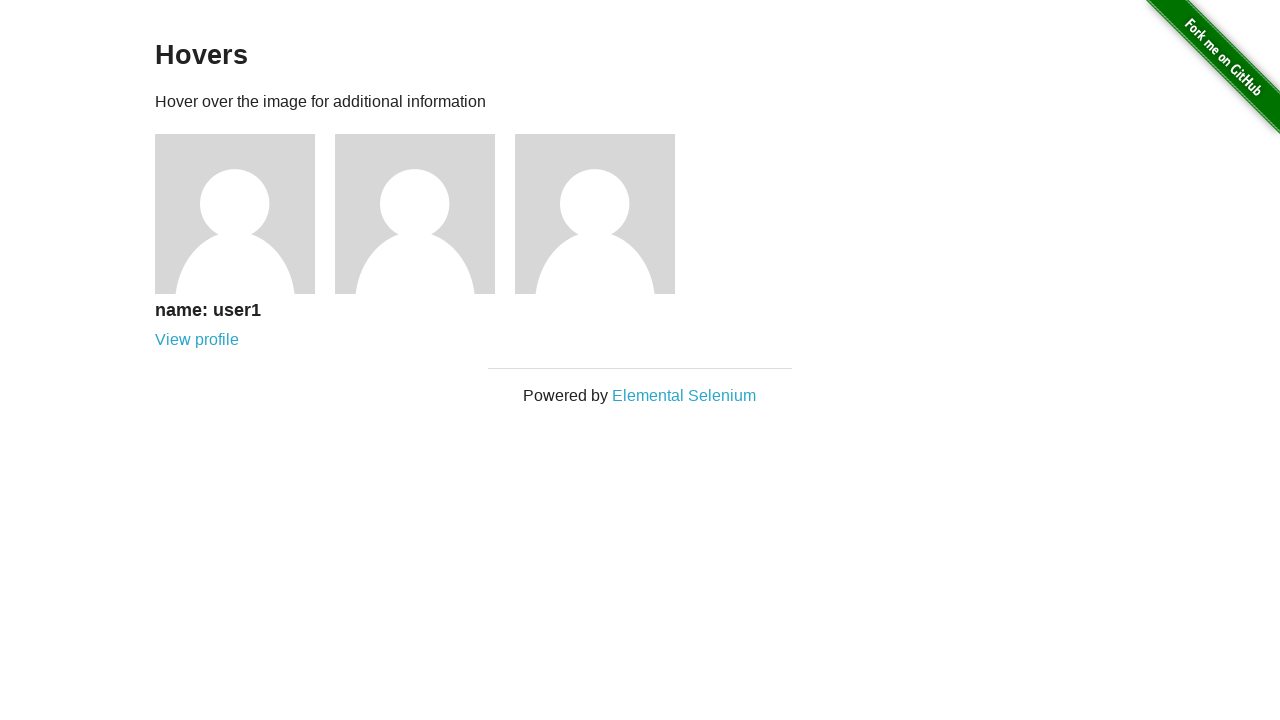

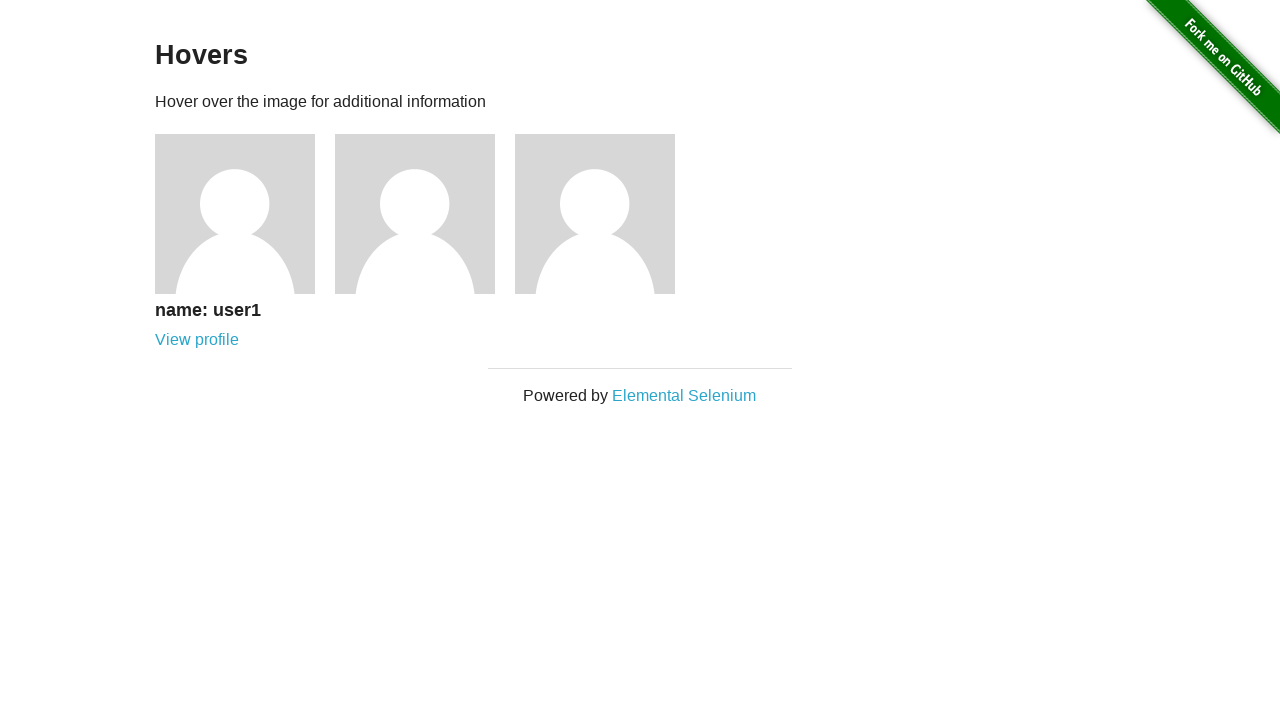